Navigates to anhtester.com and clicks on the "API Testing" section link

Starting URL: https://anhtester.com

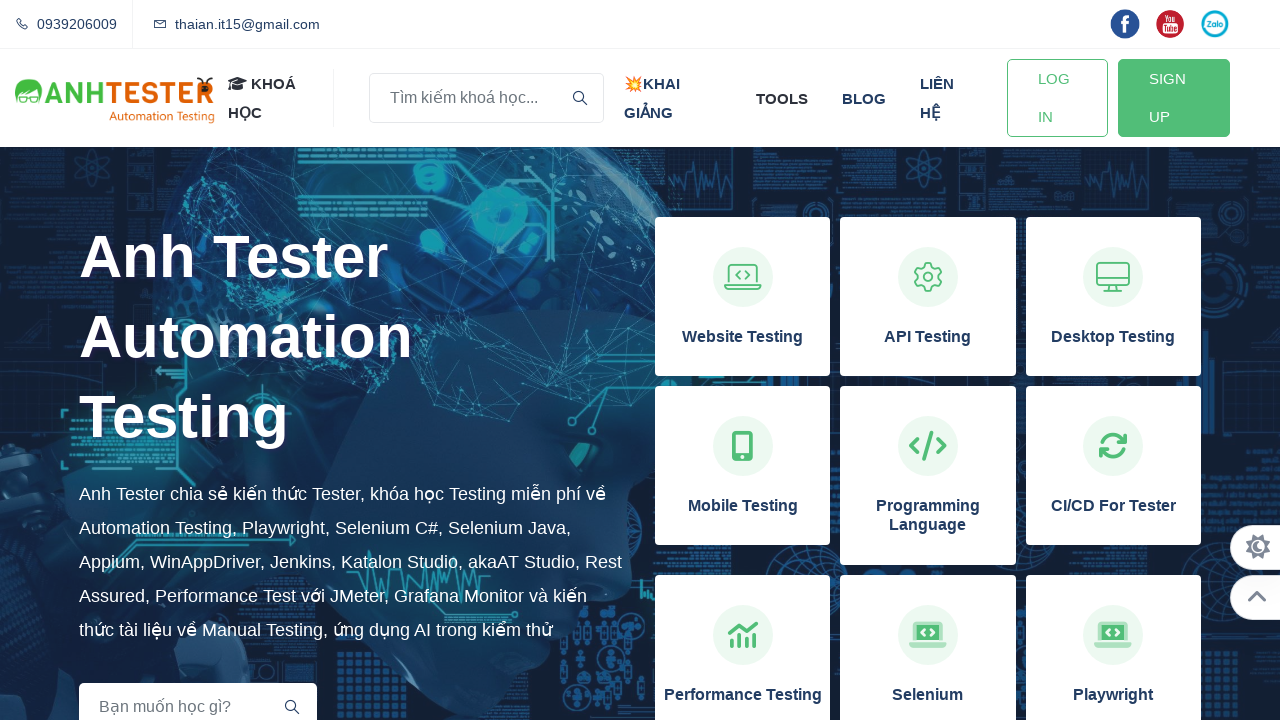

Navigated to https://anhtester.com
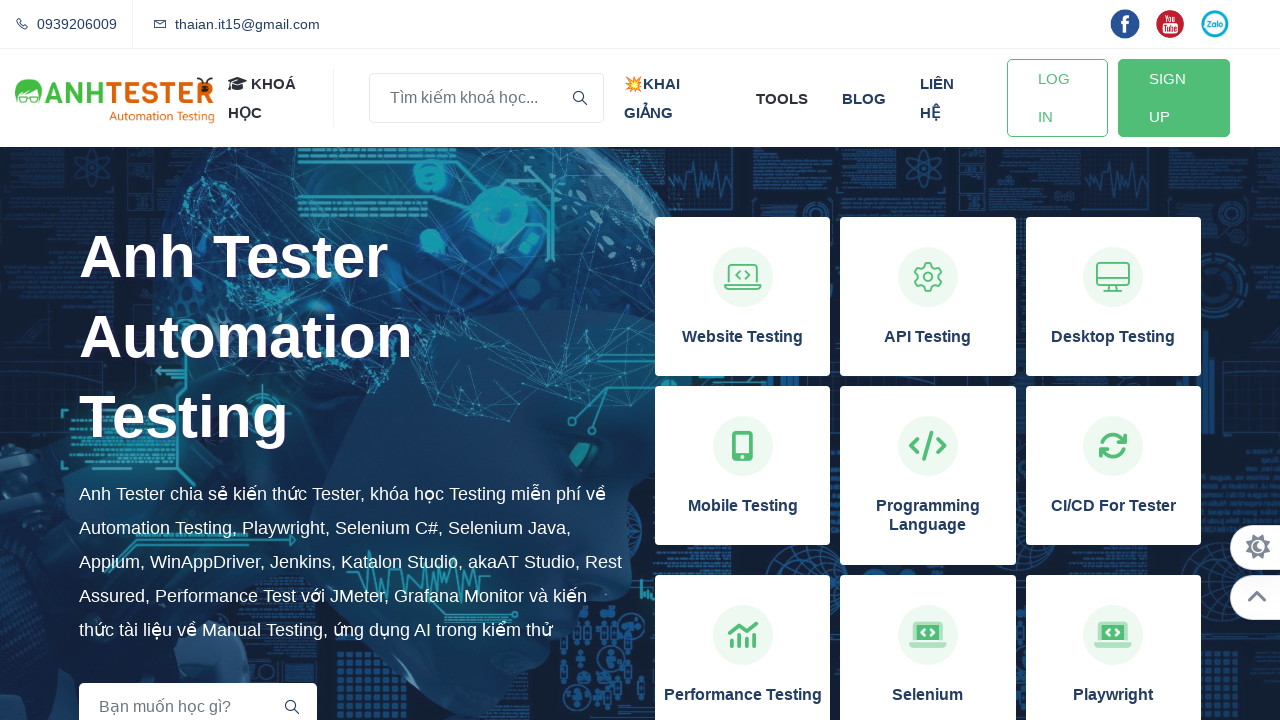

Clicked on the 'API Testing' section link at (928, 337) on xpath=//h3[normalize-space()='API Testing']
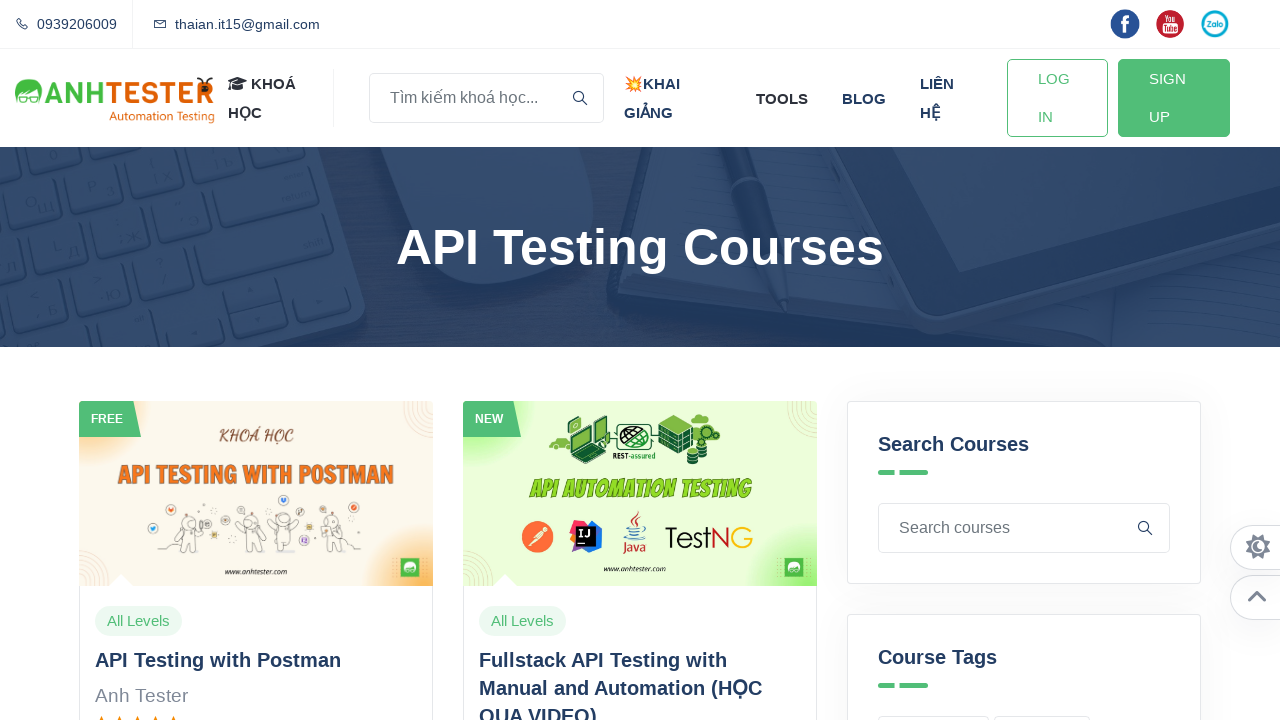

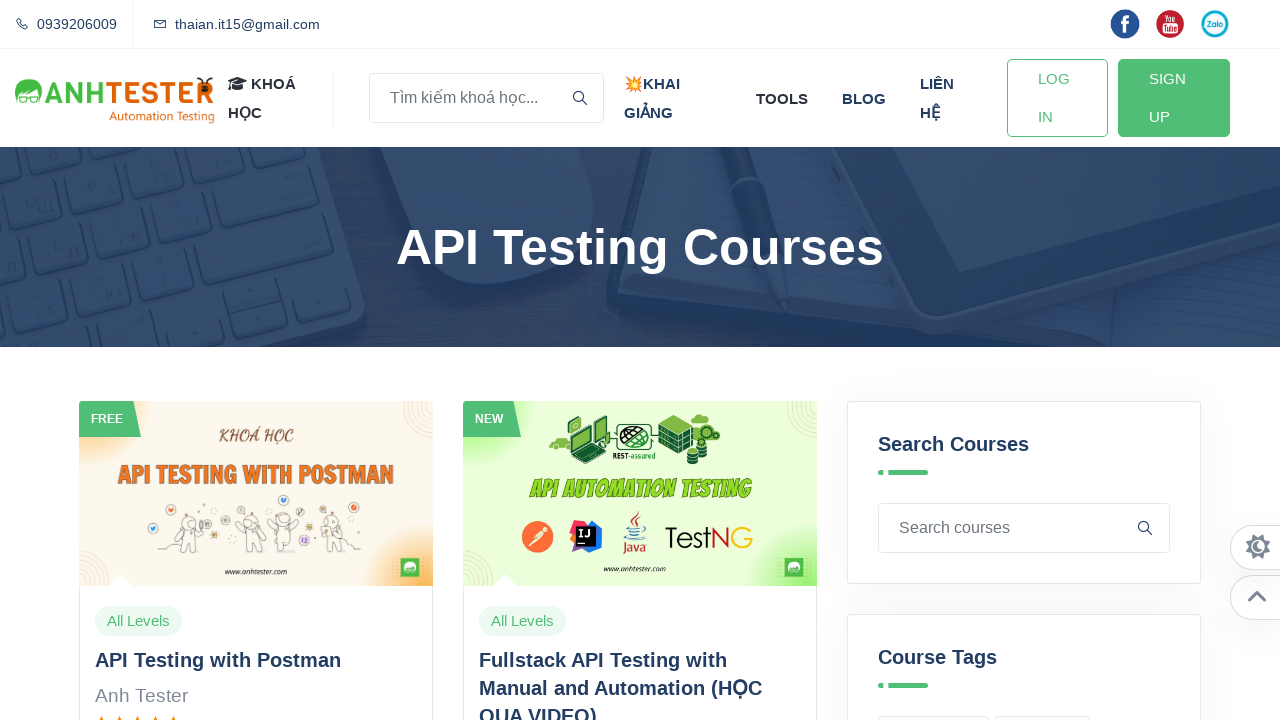